Tests that clicking the add button opens the appointment modal.

Starting URL: https://test-a-pet.vercel.app/

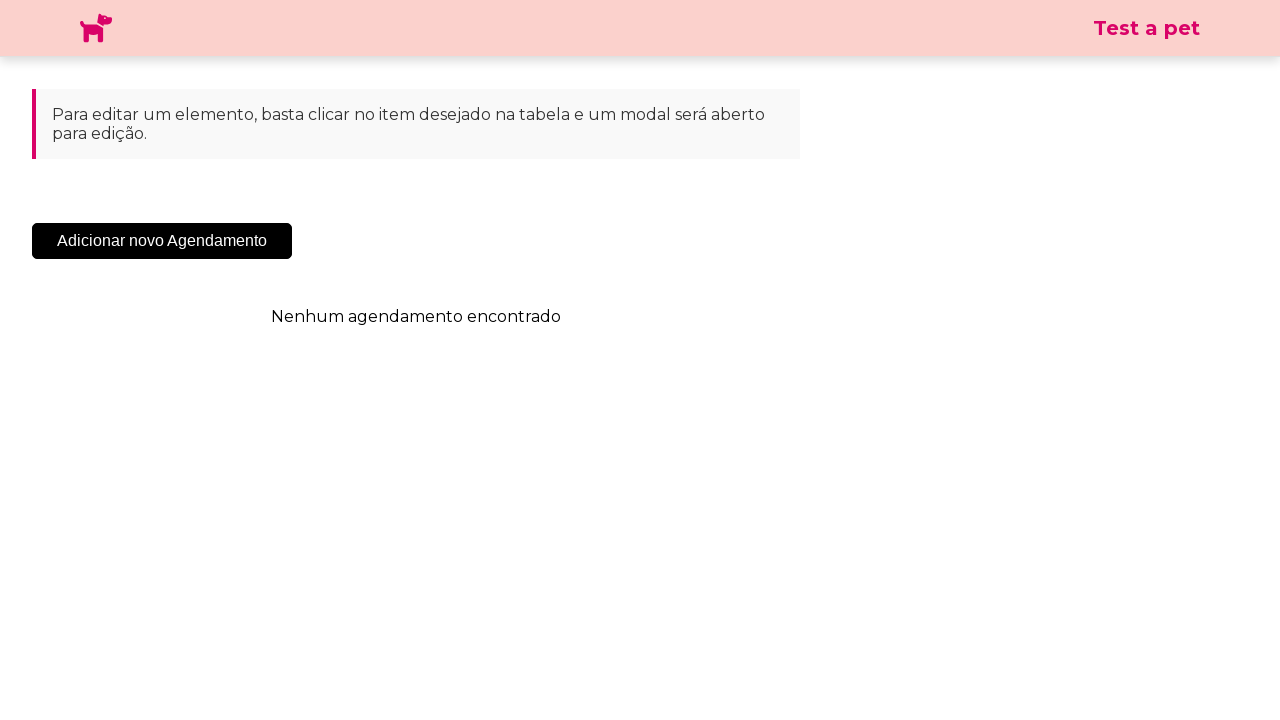

Clicked 'Adicionar Novo Agendamento' button to open appointment modal at (162, 241) on .sc-cHqXqK.kZzwzX
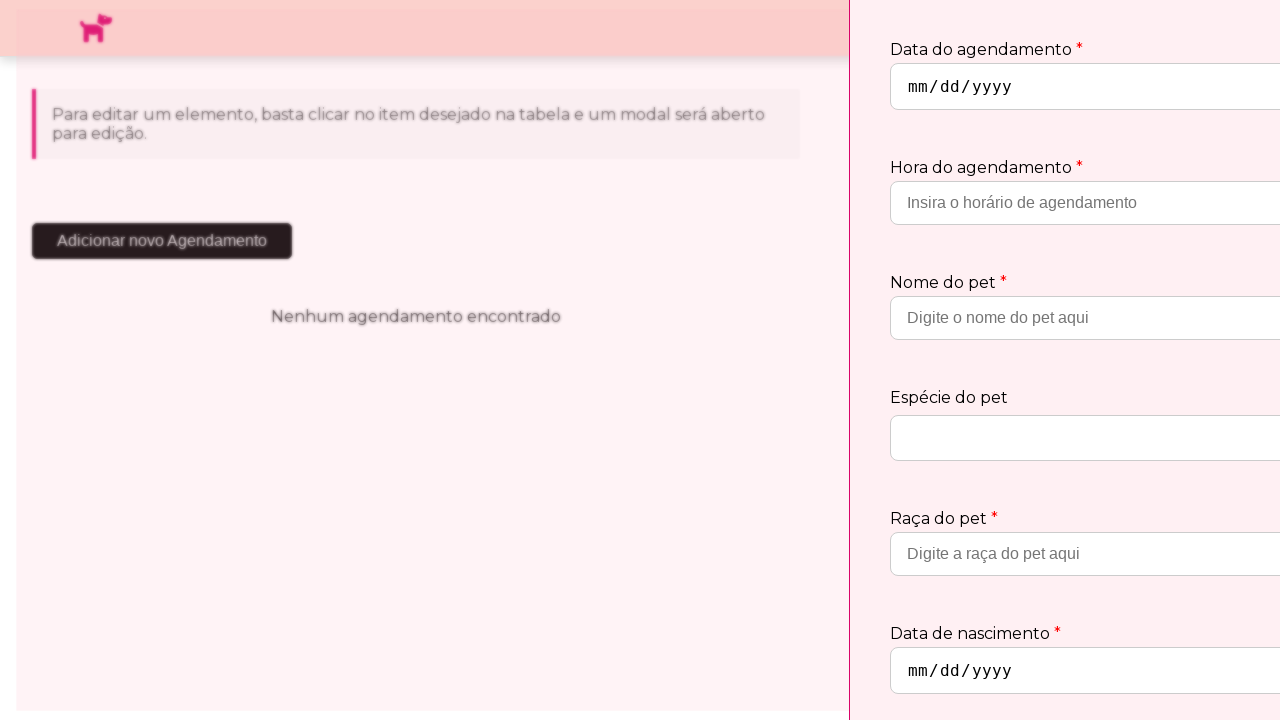

Appointment modal appeared and became visible
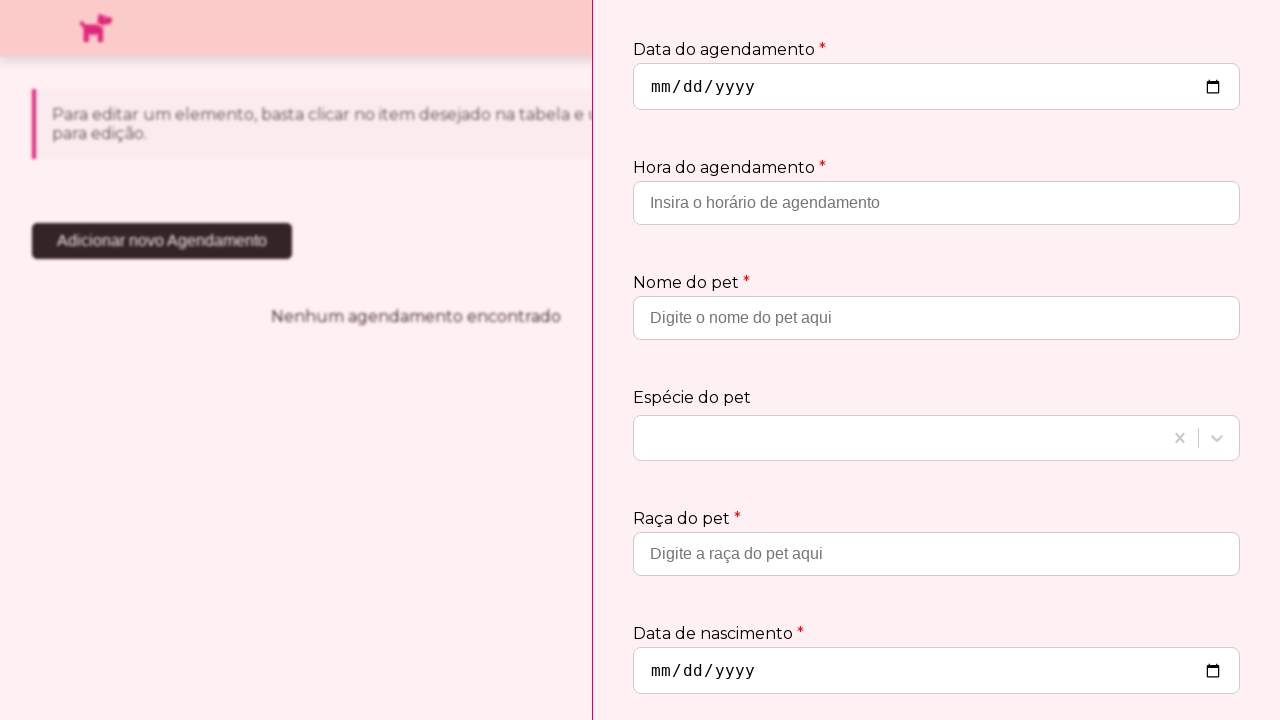

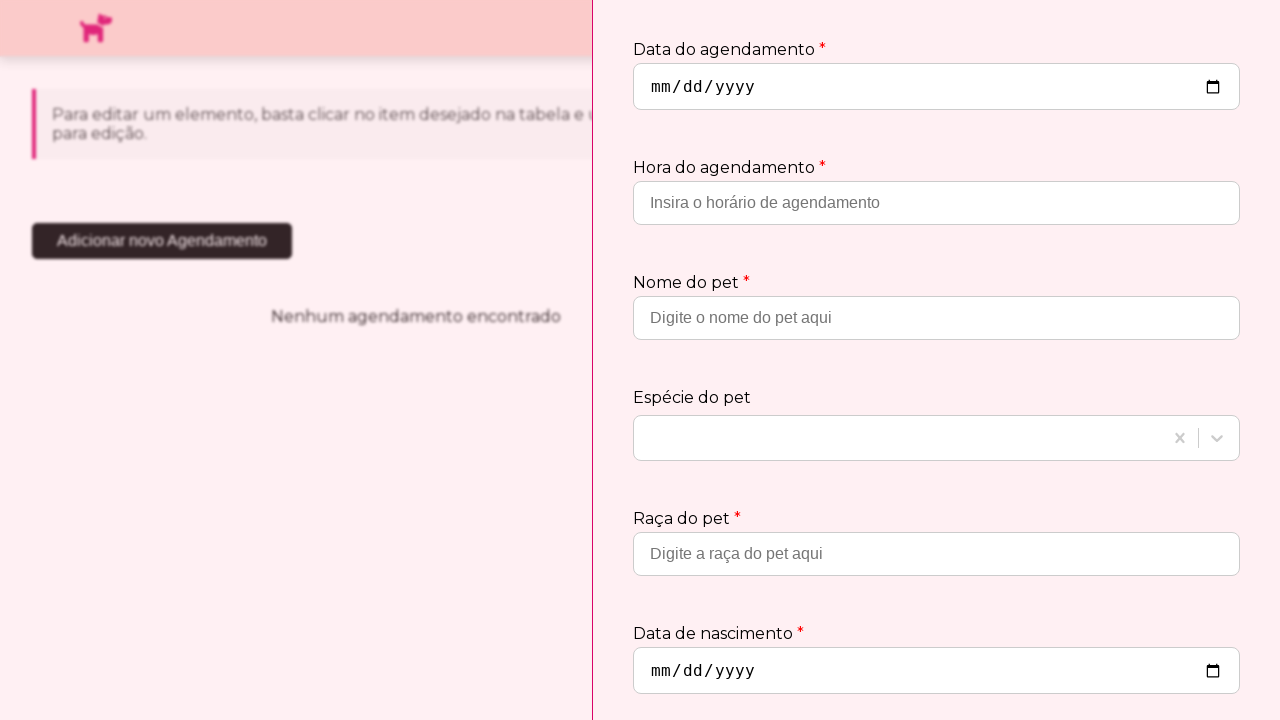